Tests keyboard actions by entering text in a textarea, selecting all with Ctrl+A, copying with Ctrl+C, tabbing to next field, and pasting with Ctrl+V to demonstrate copy-paste functionality.

Starting URL: https://text-compare.com/

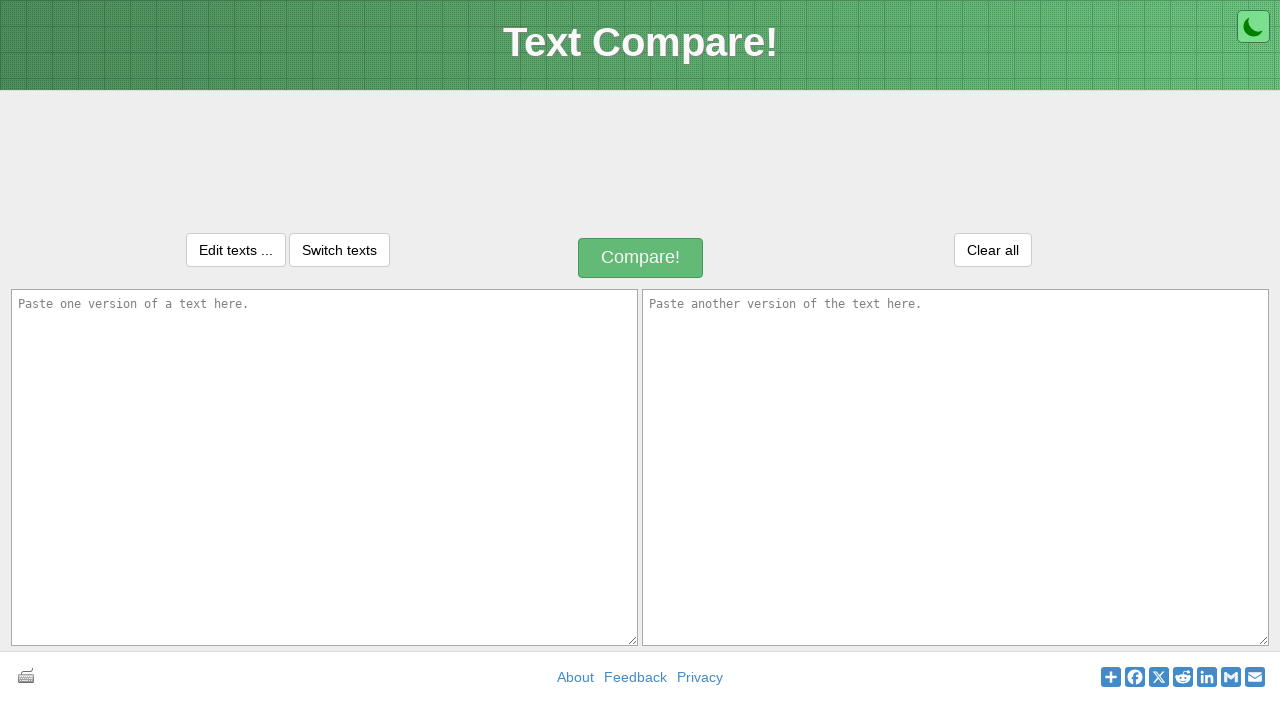

Filled first textarea with text 'hey i am here' on textarea#inputText1
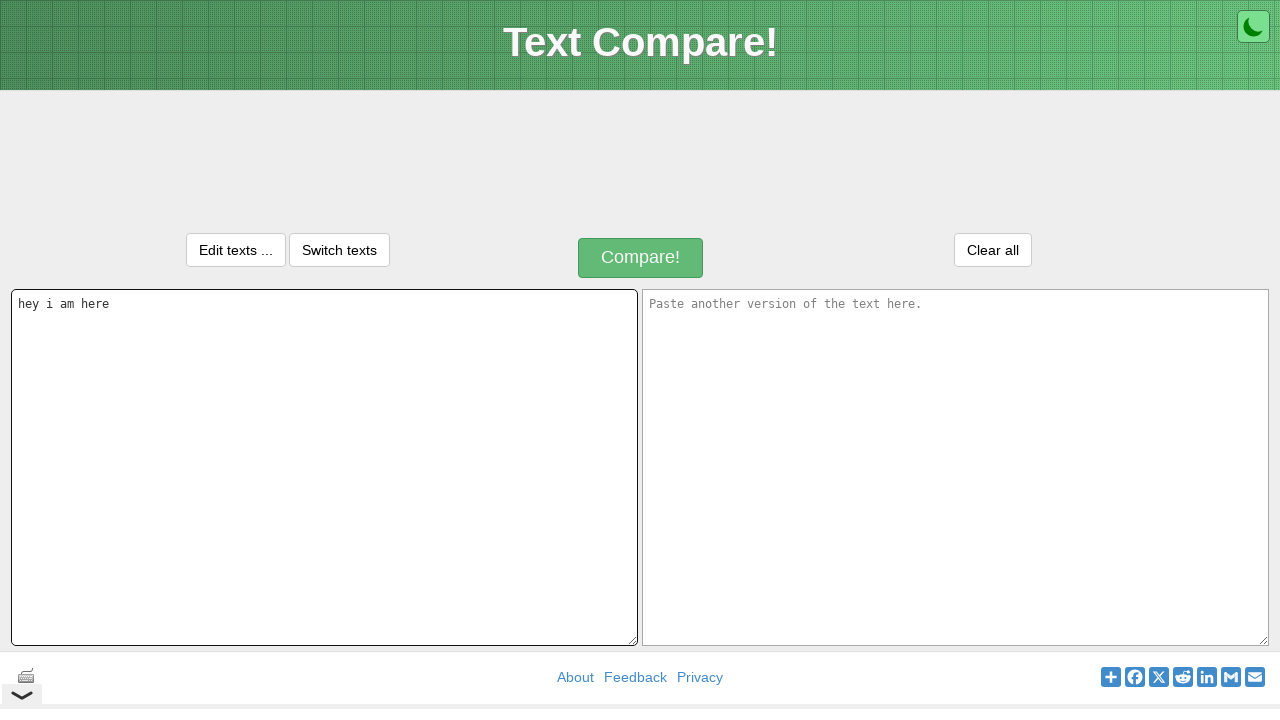

Clicked first textarea to focus it at (324, 467) on textarea#inputText1
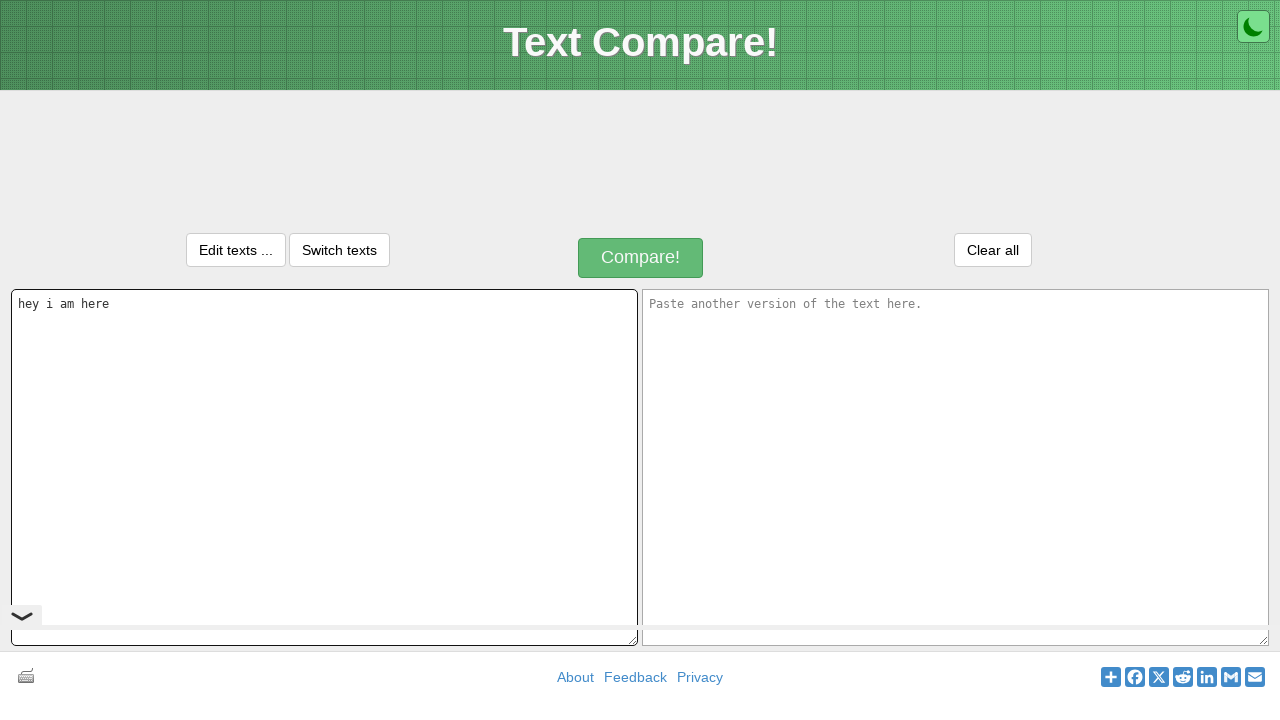

Selected all text in textarea using Ctrl+A
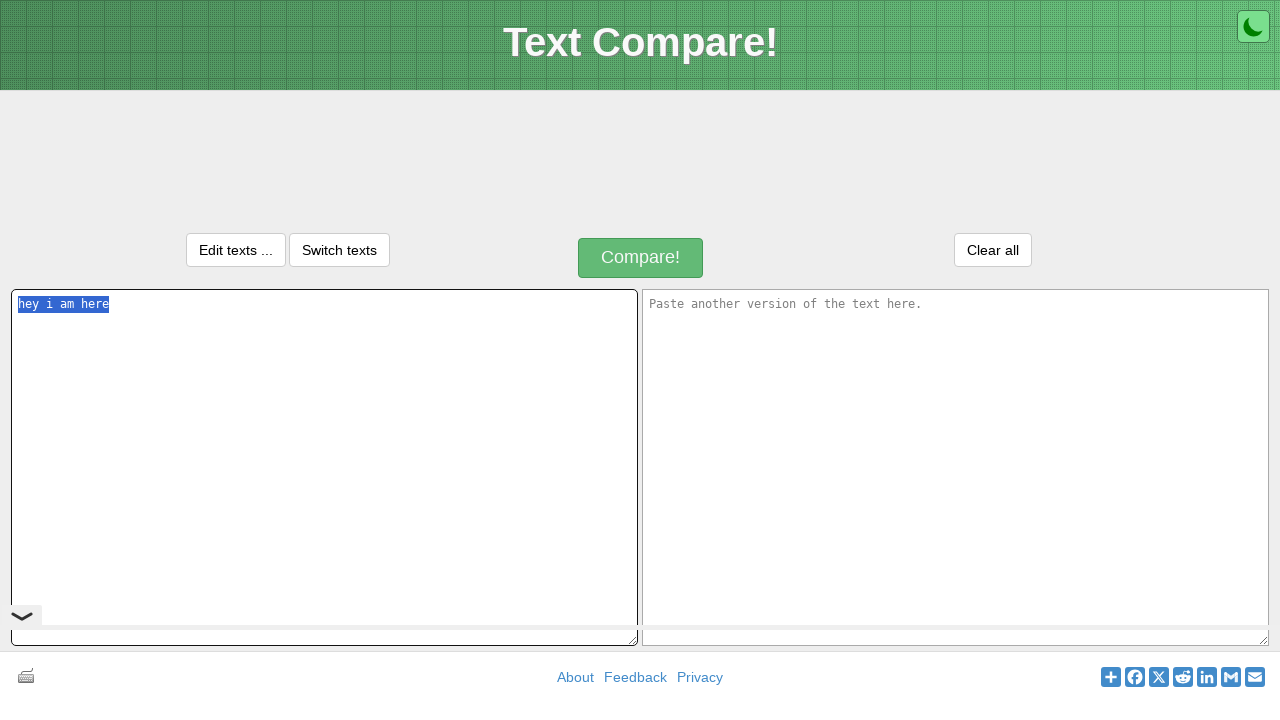

Copied selected text using Ctrl+C
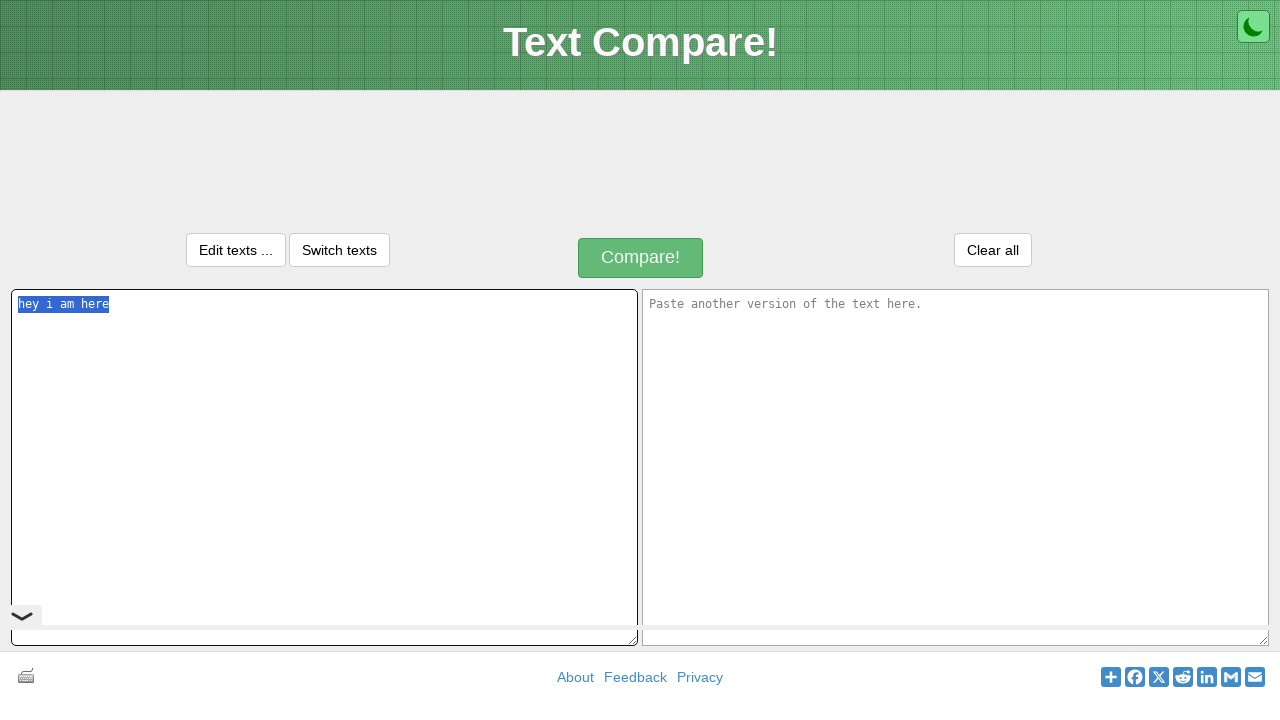

Tabbed to next field
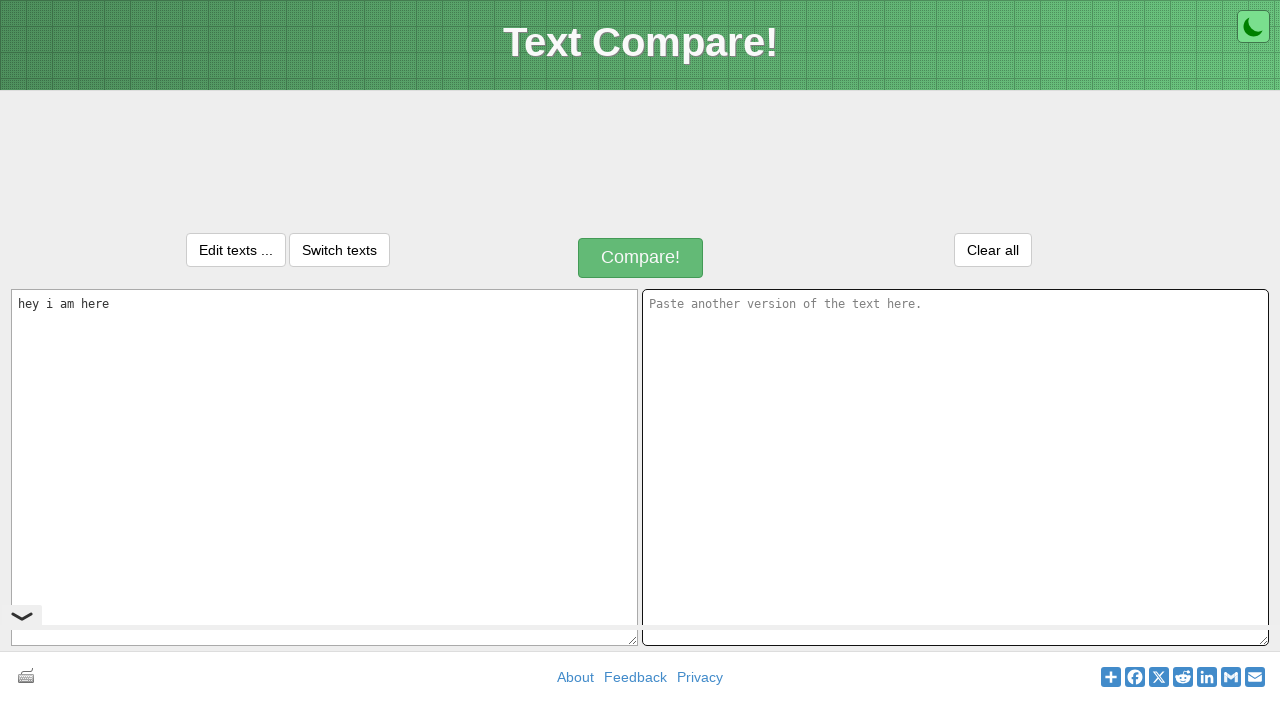

Pasted text into second field using Ctrl+V
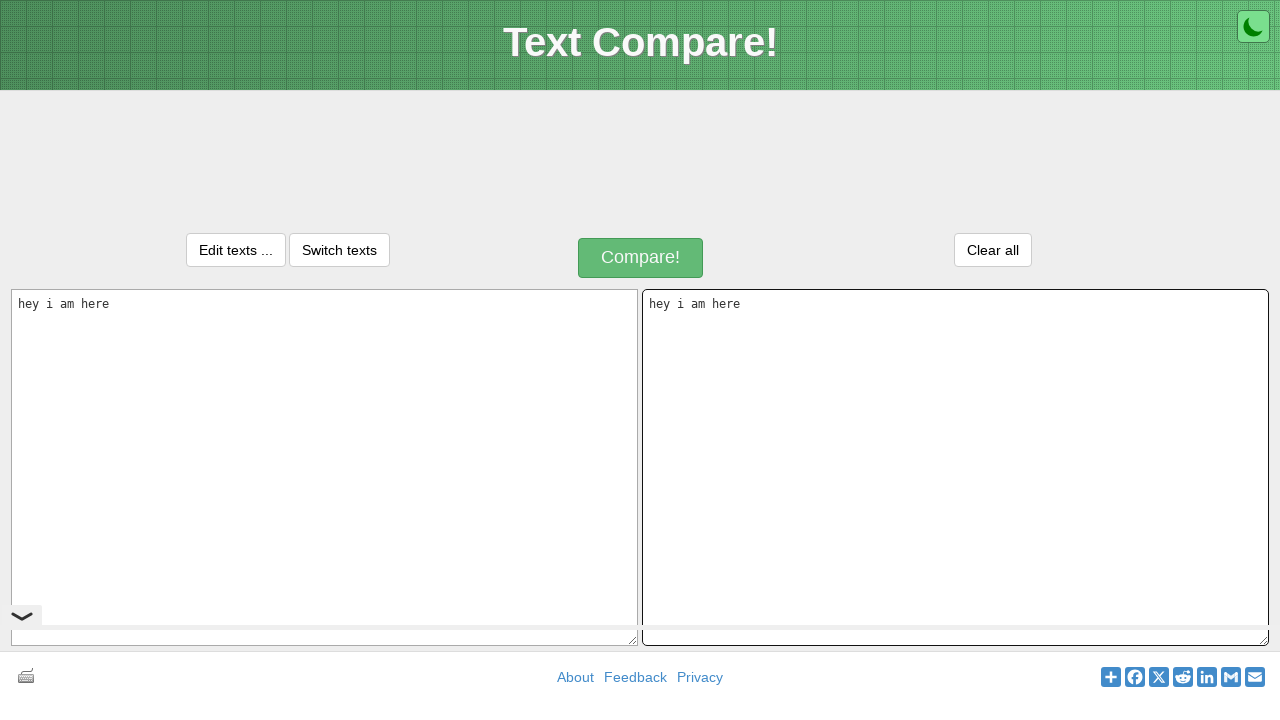

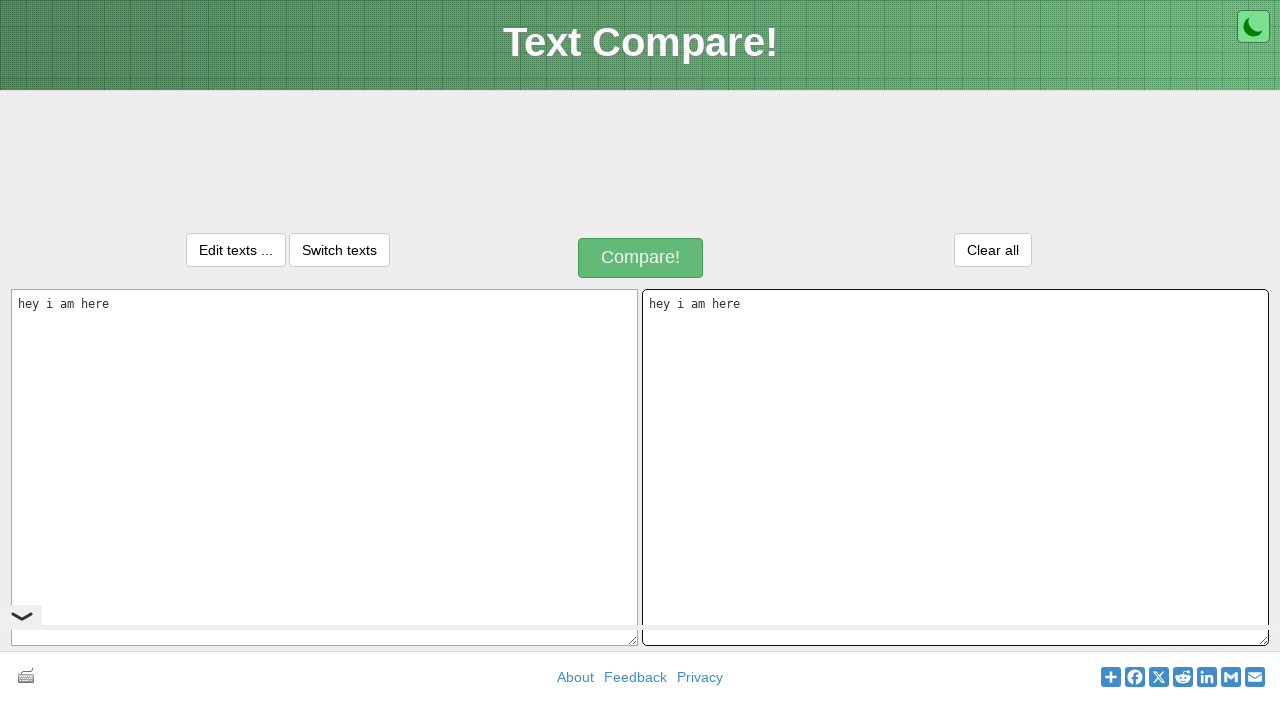